Tests double-click functionality by double-clicking a button and verifying the success message appears

Starting URL: https://demoqa.com/buttons

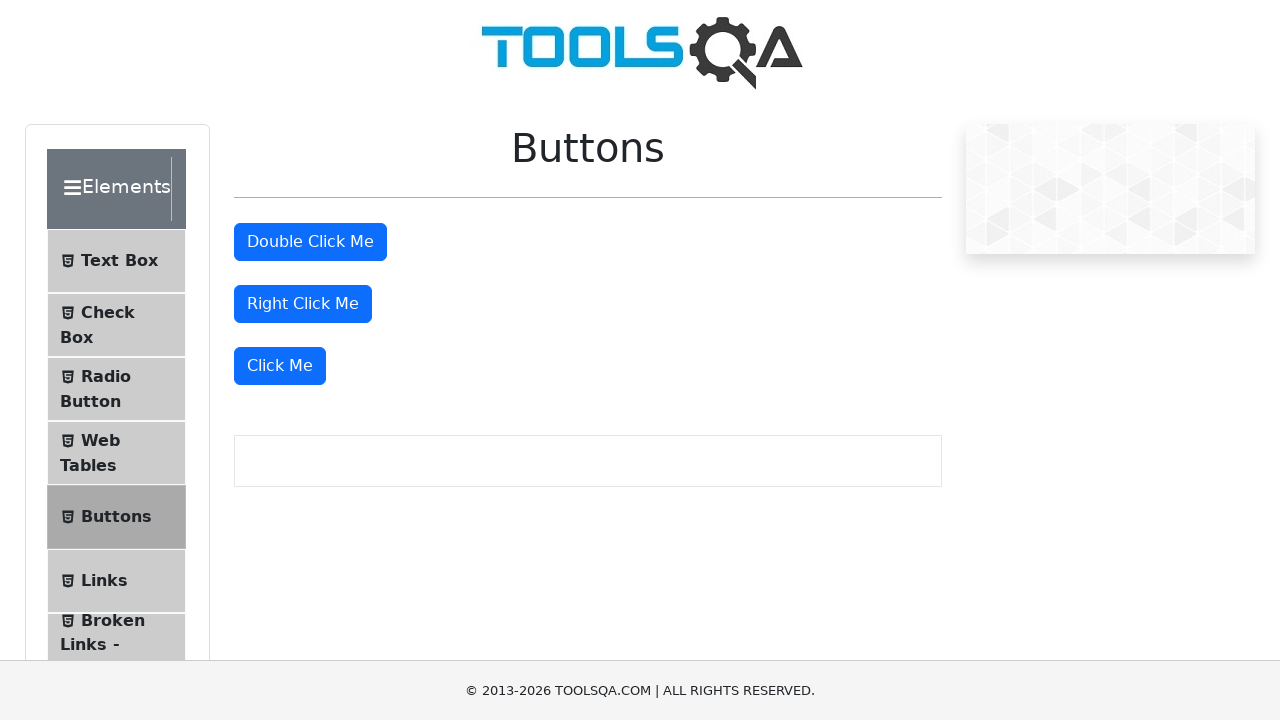

Located the Double Click Me button
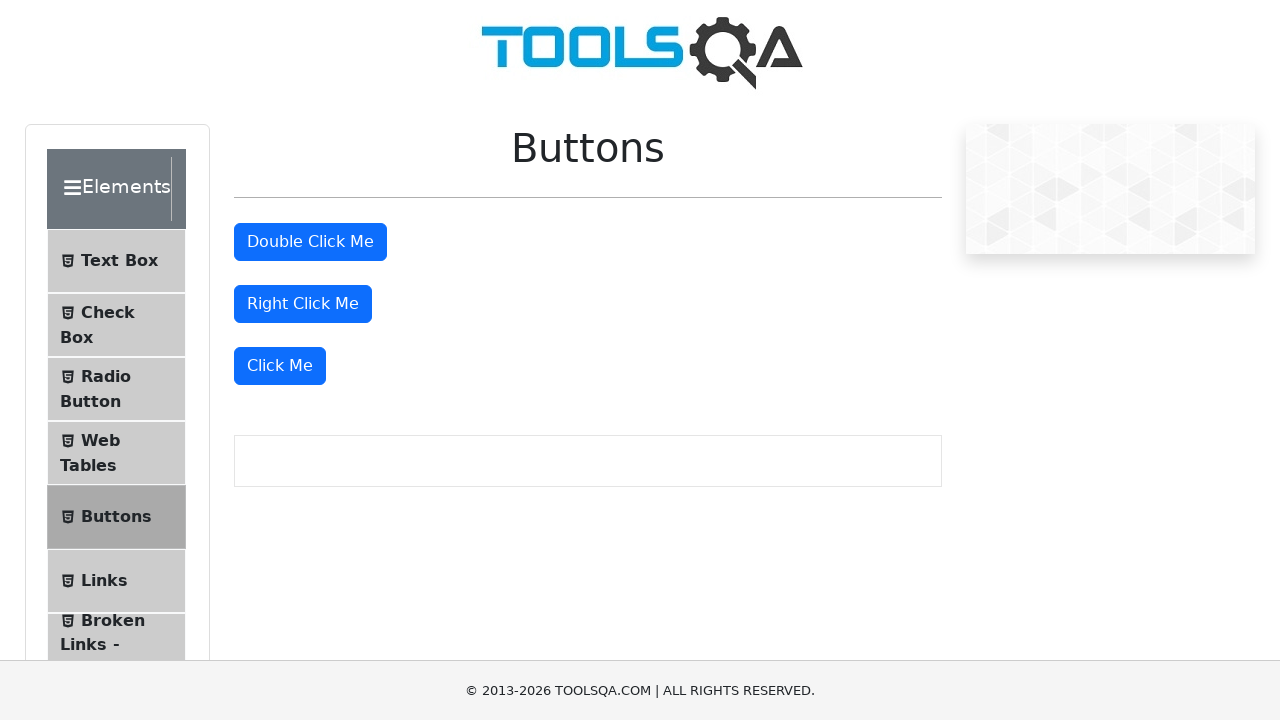

Scrolled Double Click Me button into view
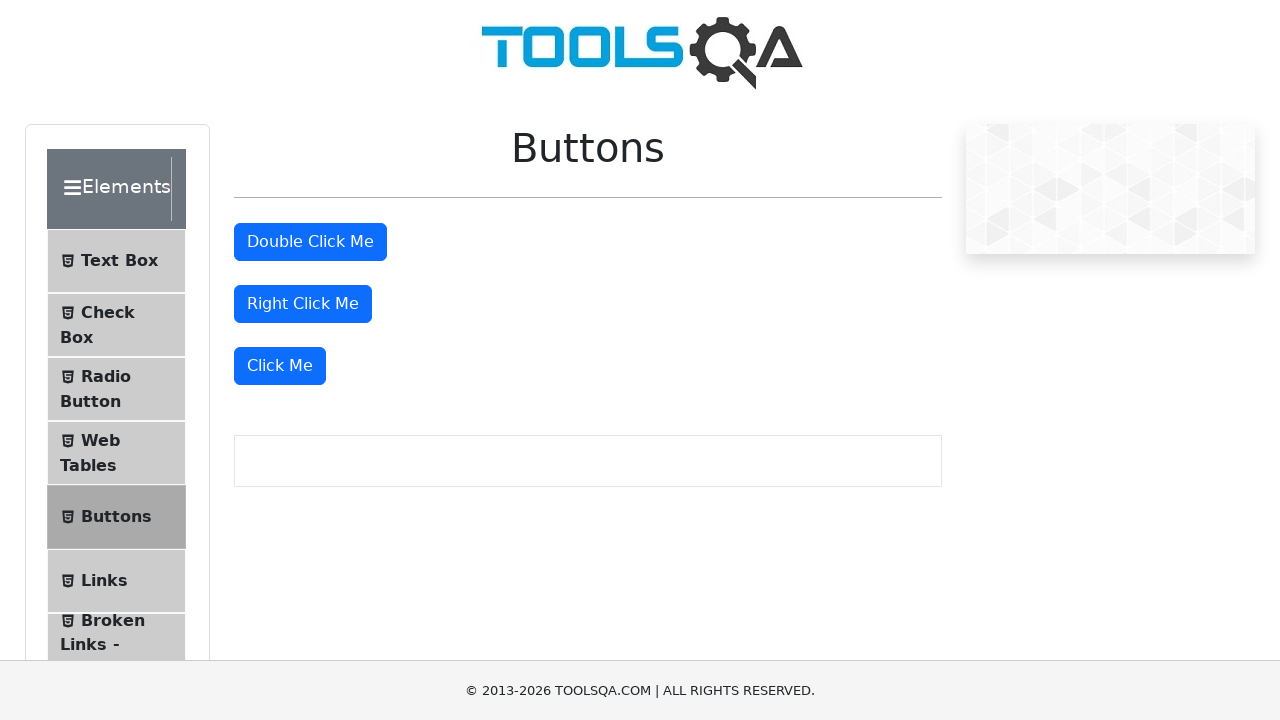

Double-clicked the Double Click Me button at (310, 242) on #doubleClickBtn
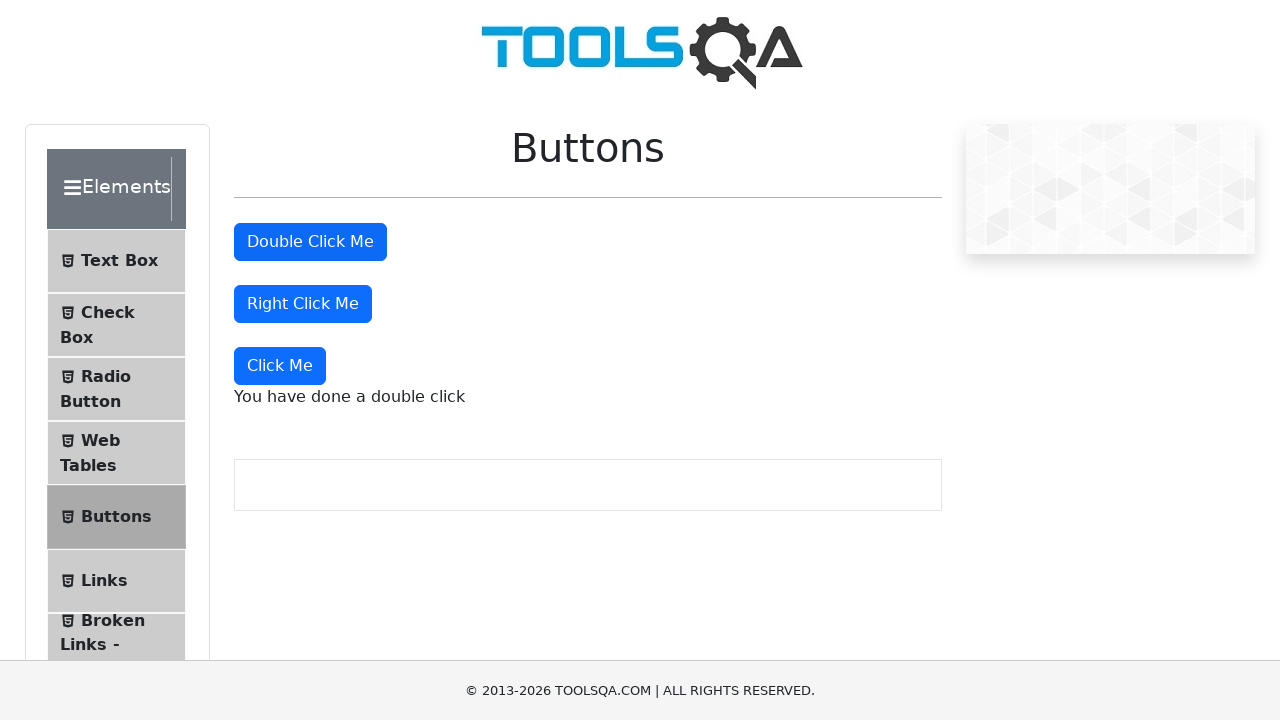

Located the double-click success message element
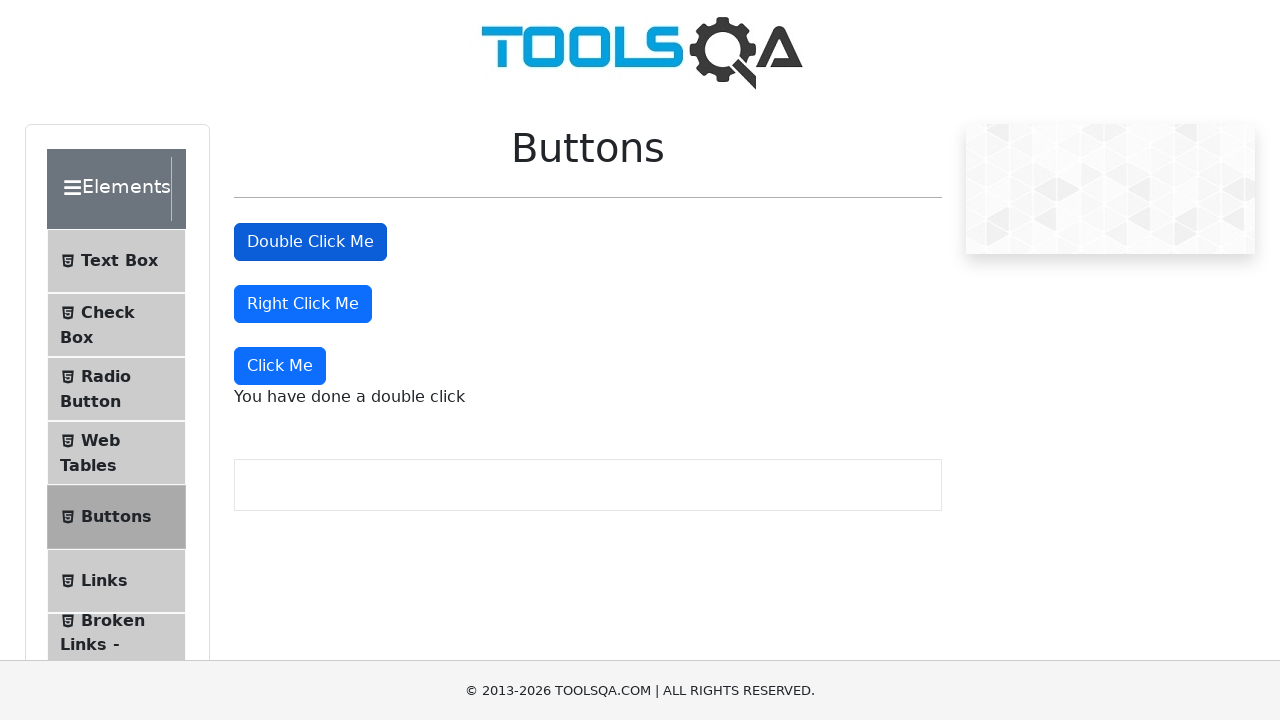

Waited for double-click success message to become visible
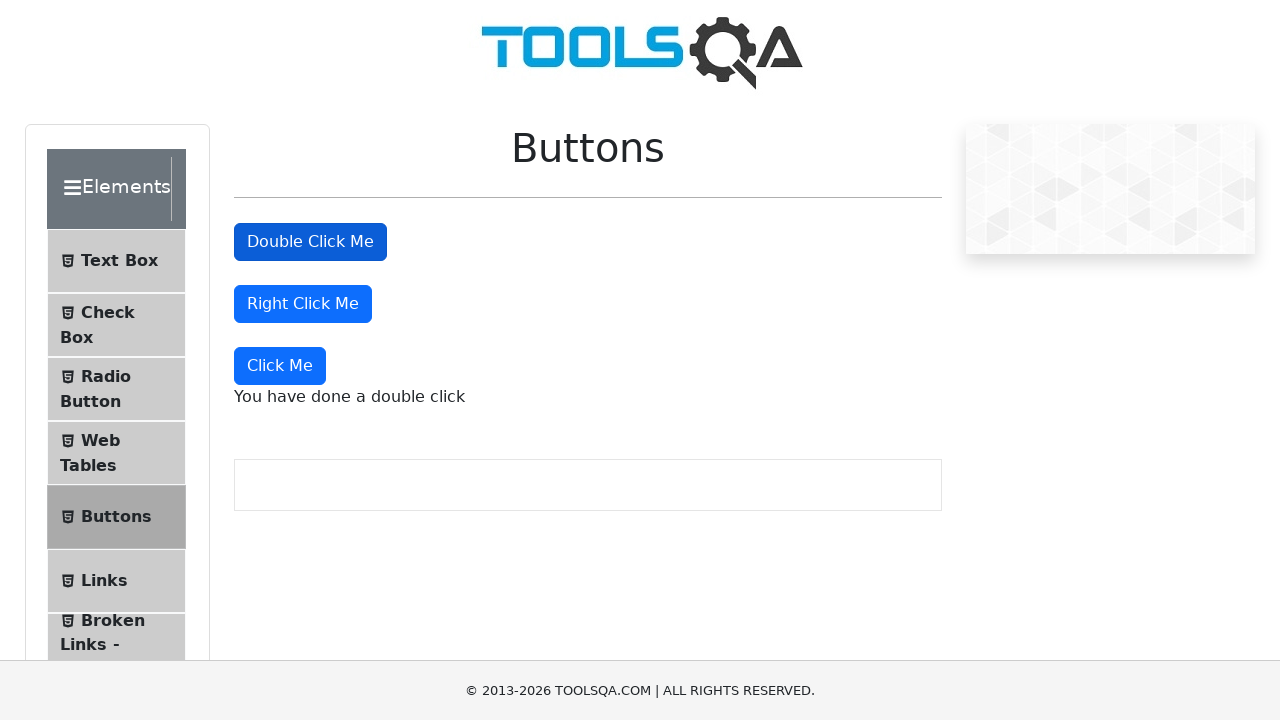

Verified double-click success message contains expected text 'You have done a double click'
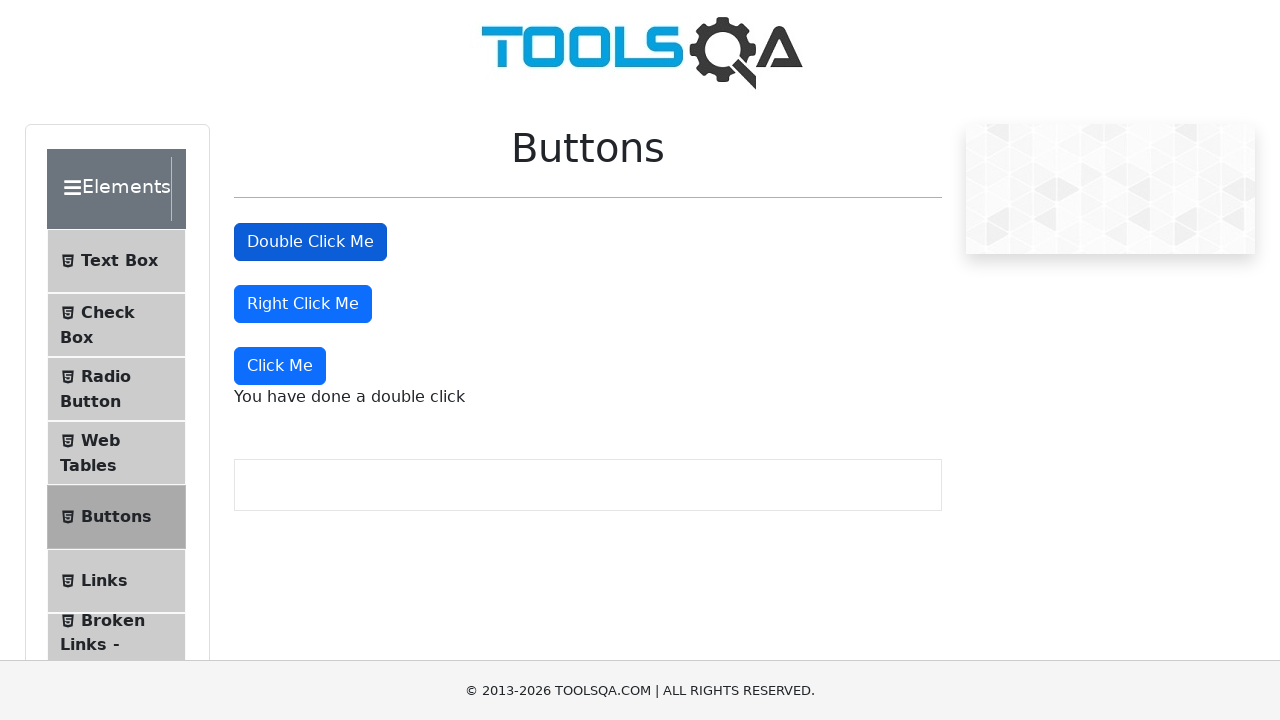

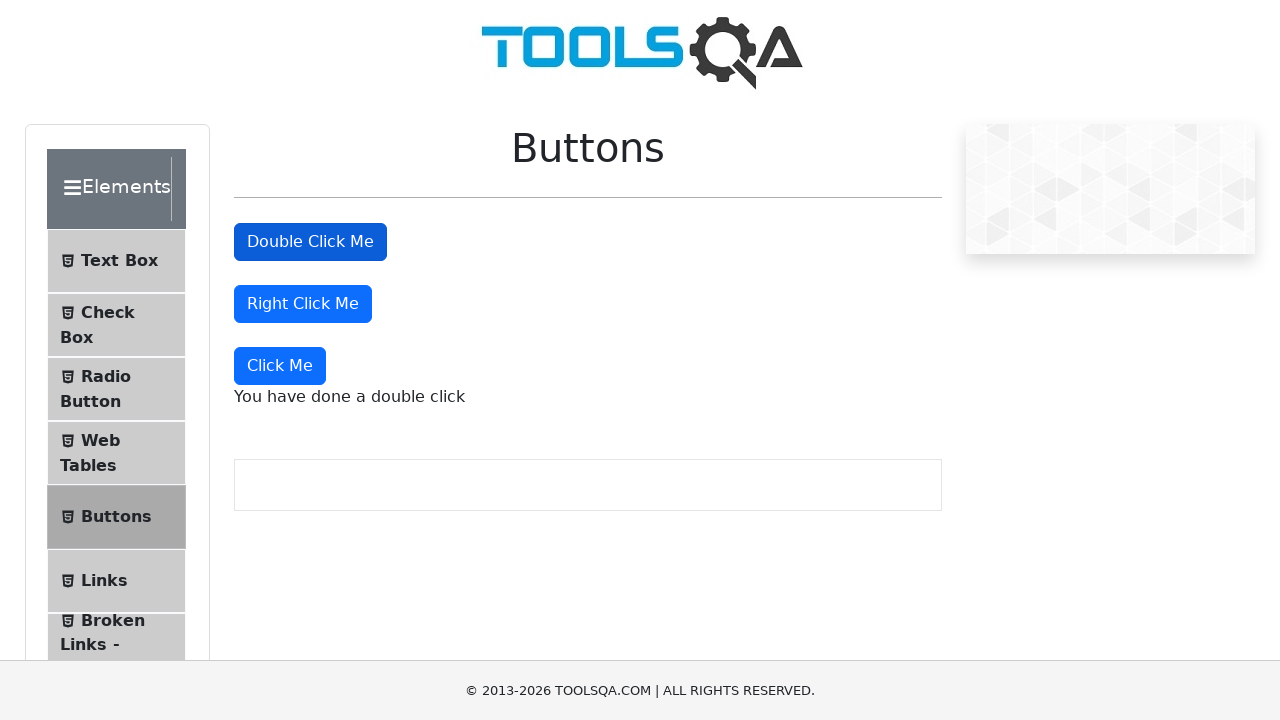